Tests modifying API responses by intercepting the fruits API, fetching the real response, adding a new fruit called 'Loquat', and verifying it appears on the page

Starting URL: https://demo.playwright.dev/api-mocking

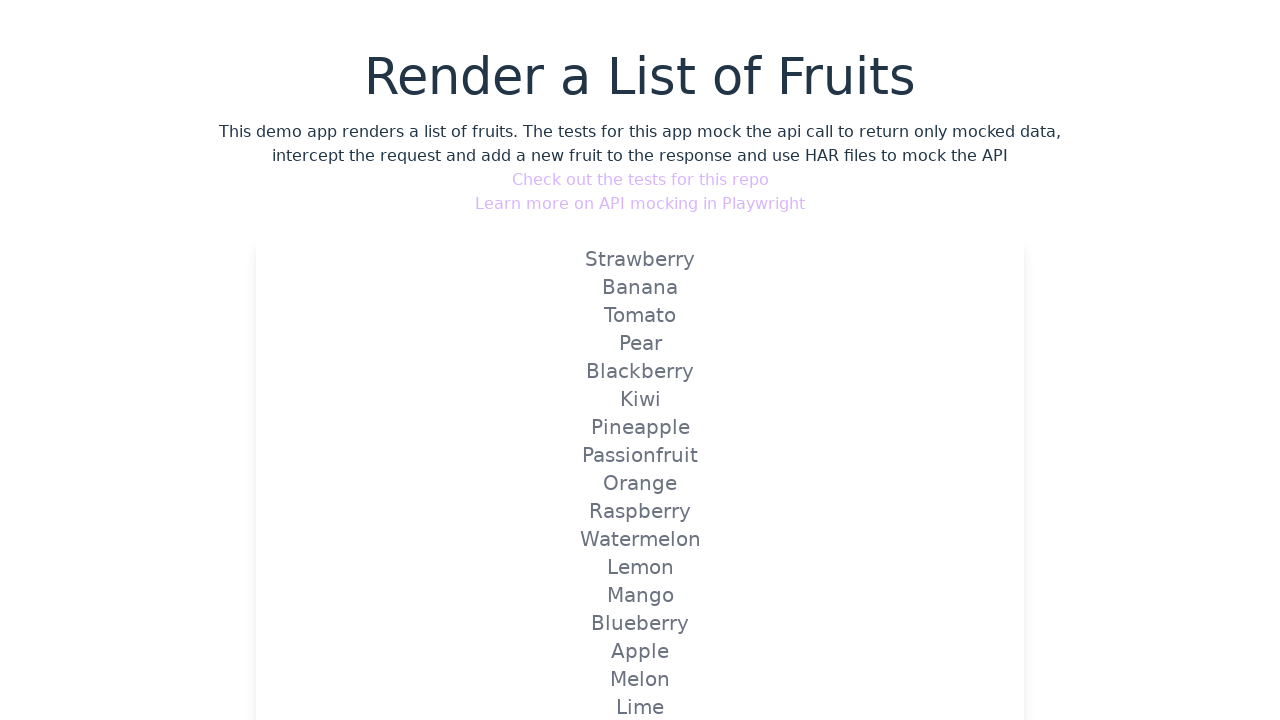

Set up route handler to intercept and modify fruits API response
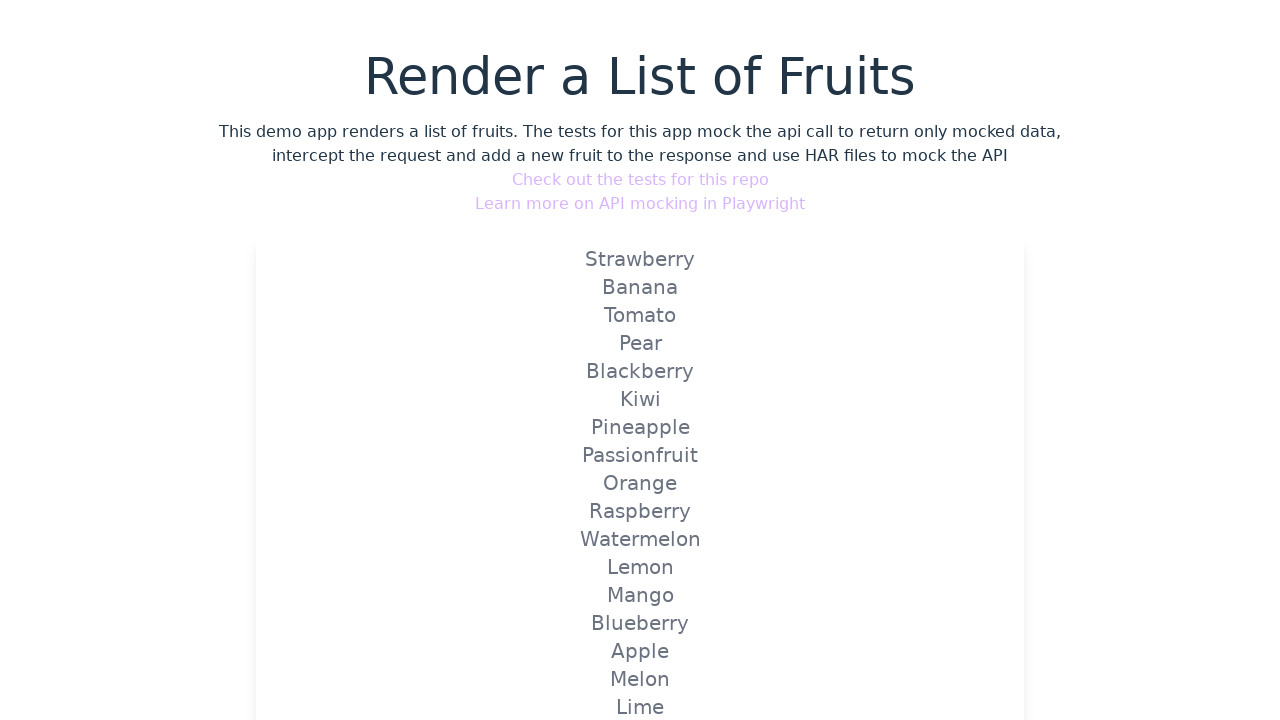

Navigated to API mocking demo page
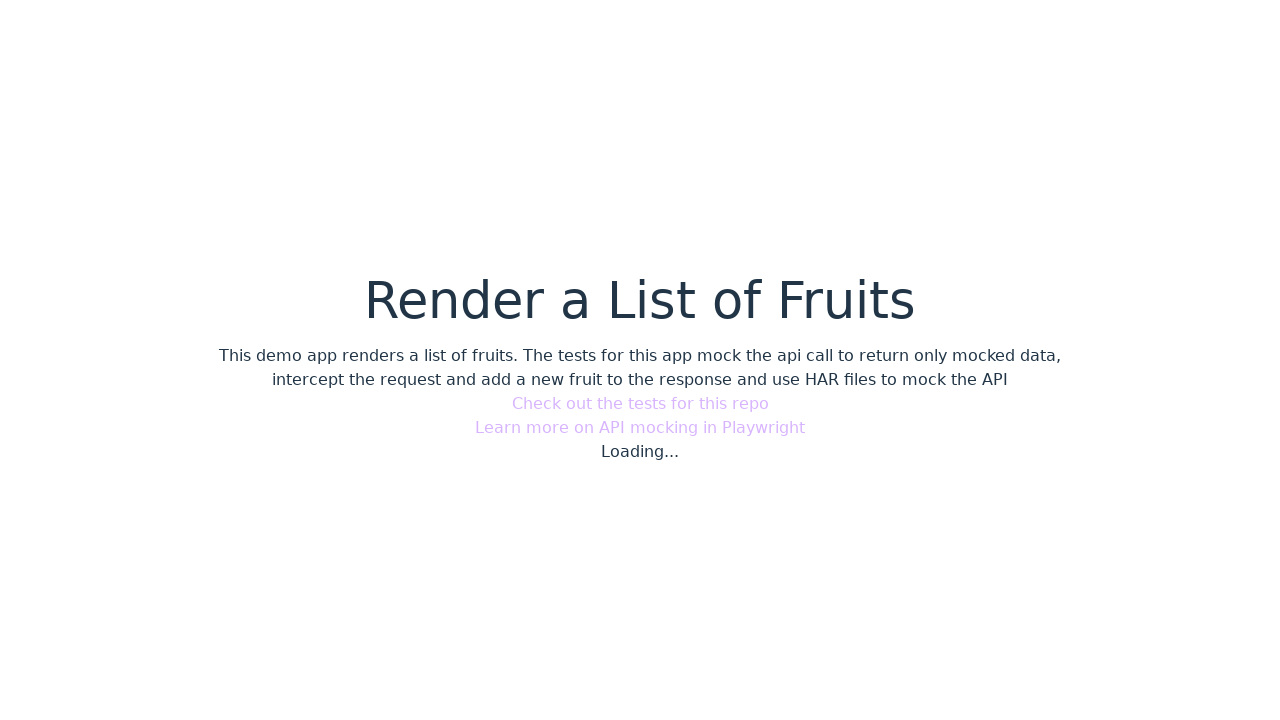

Verified that 'Loquat' fruit appears on the page
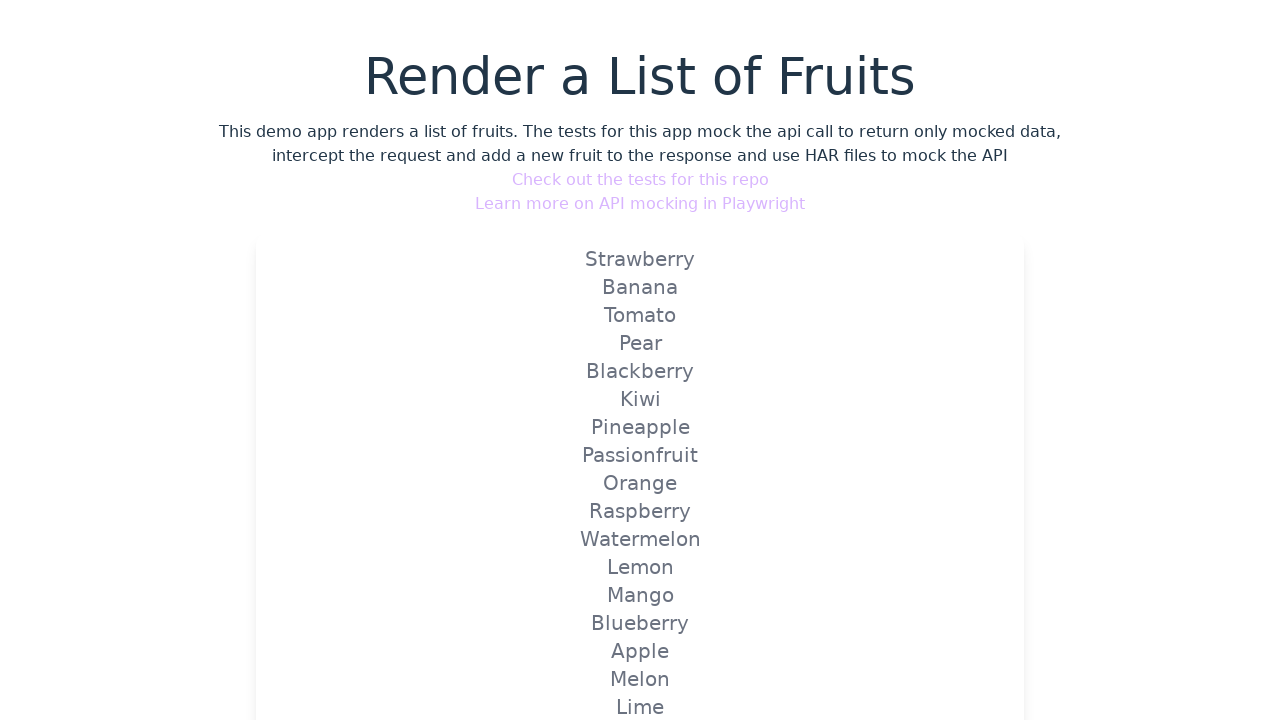

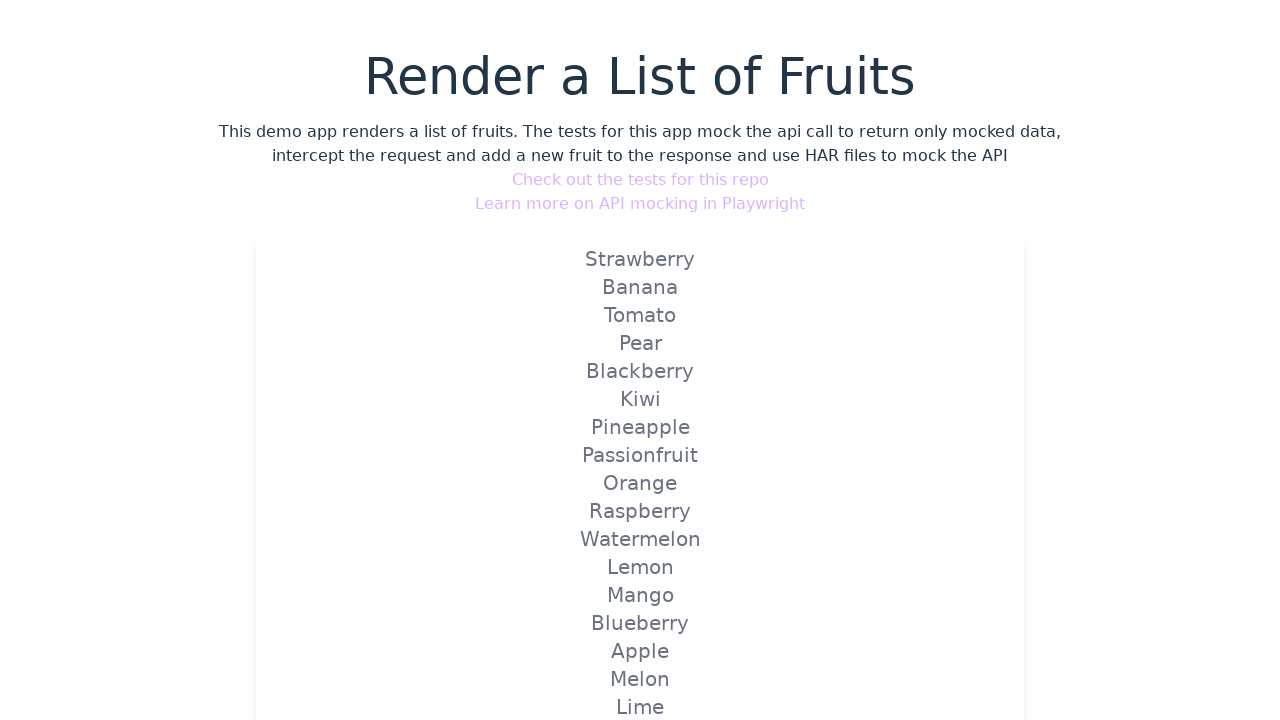